Tests page scrolling functionality by scrolling down twice and then scrolling back up on the Selenium website using keyboard actions.

Starting URL: https://www.selenium.dev/

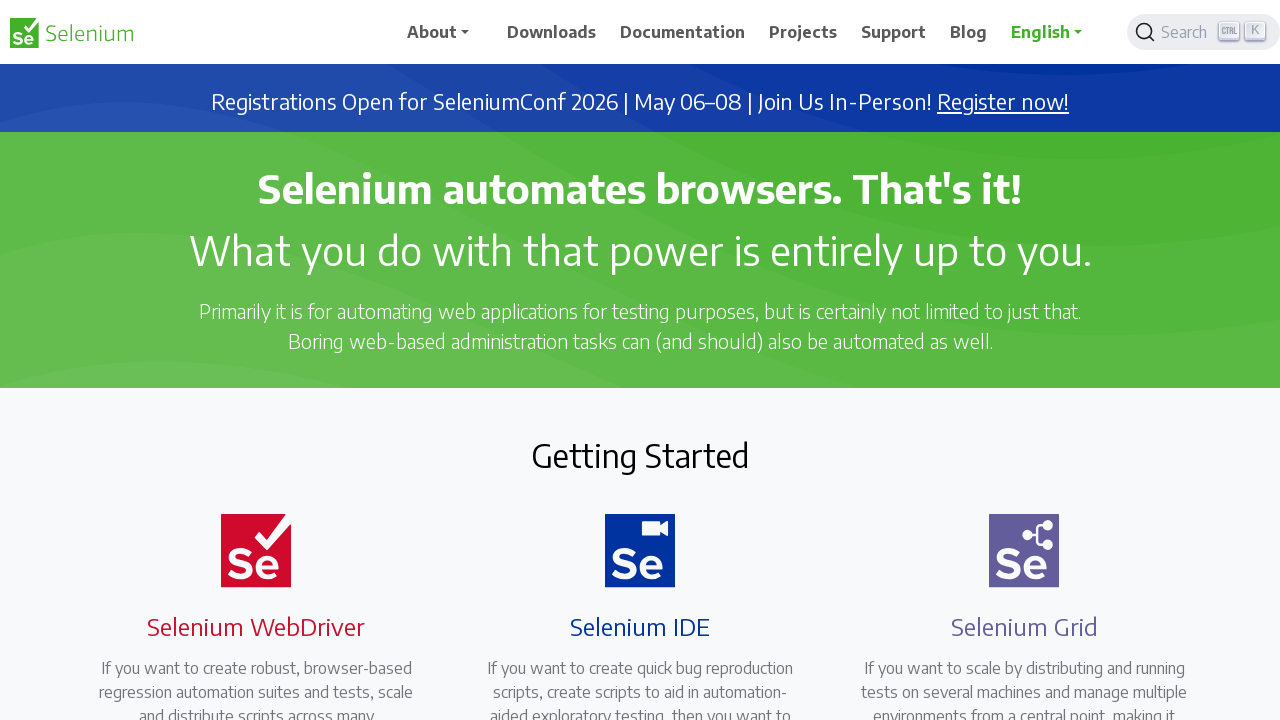

Scrolled down the page using PAGE_DOWN key
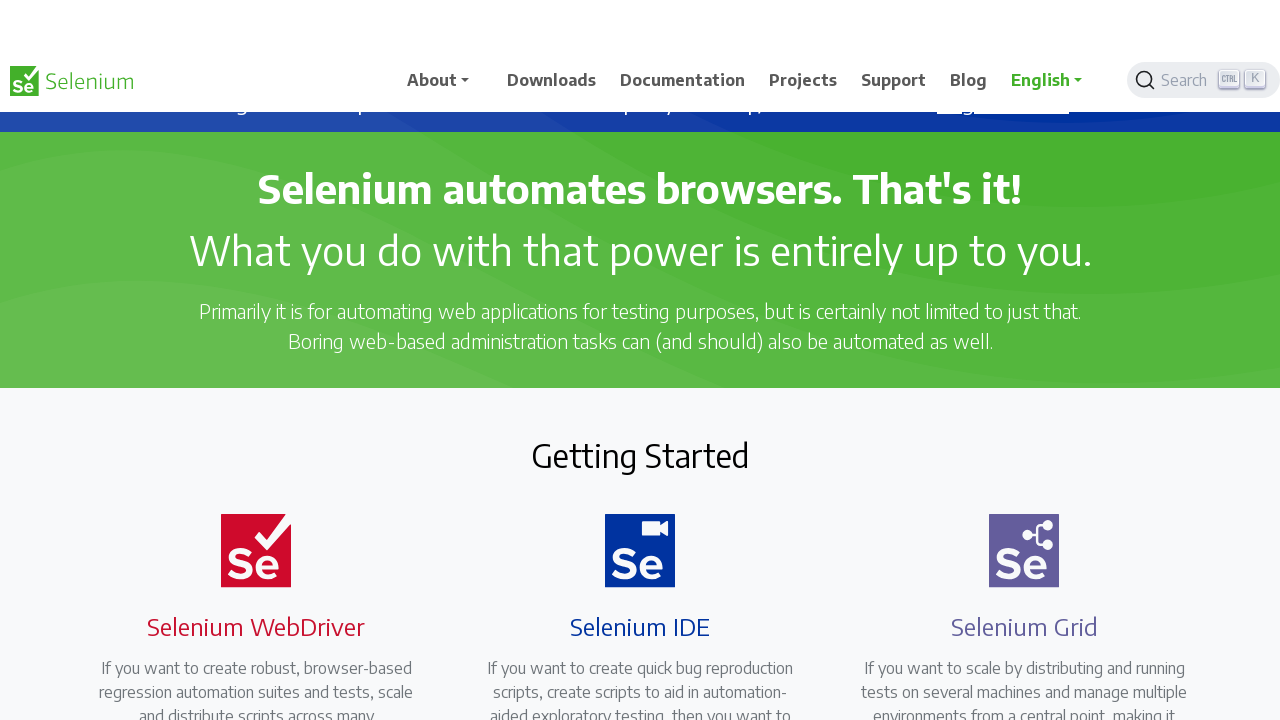

Waited 2 seconds
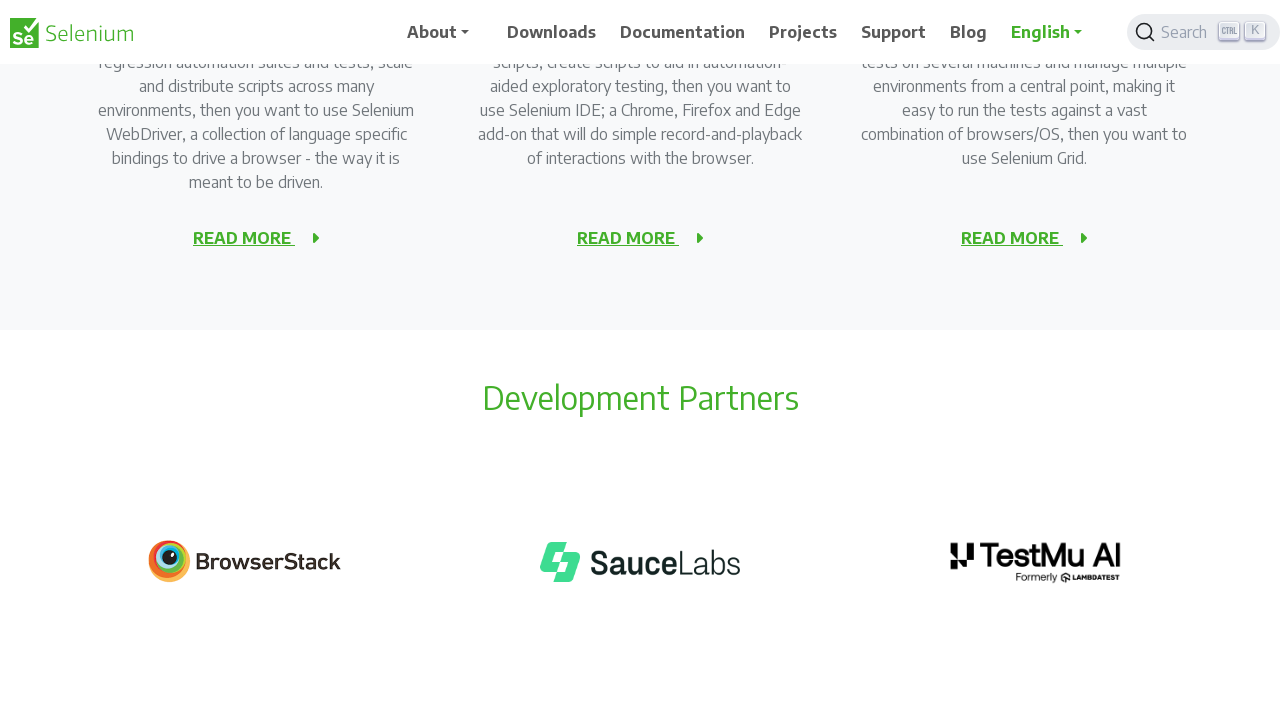

Scrolled down again using PAGE_DOWN key
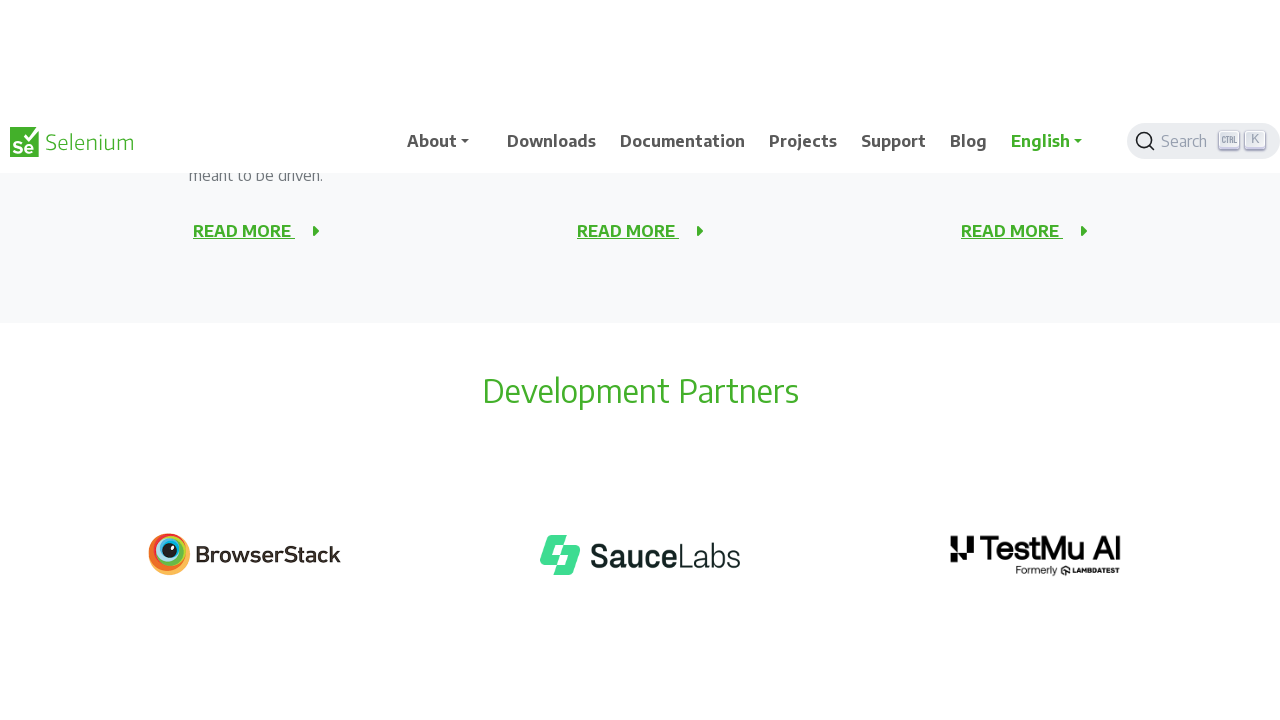

Waited 2 seconds
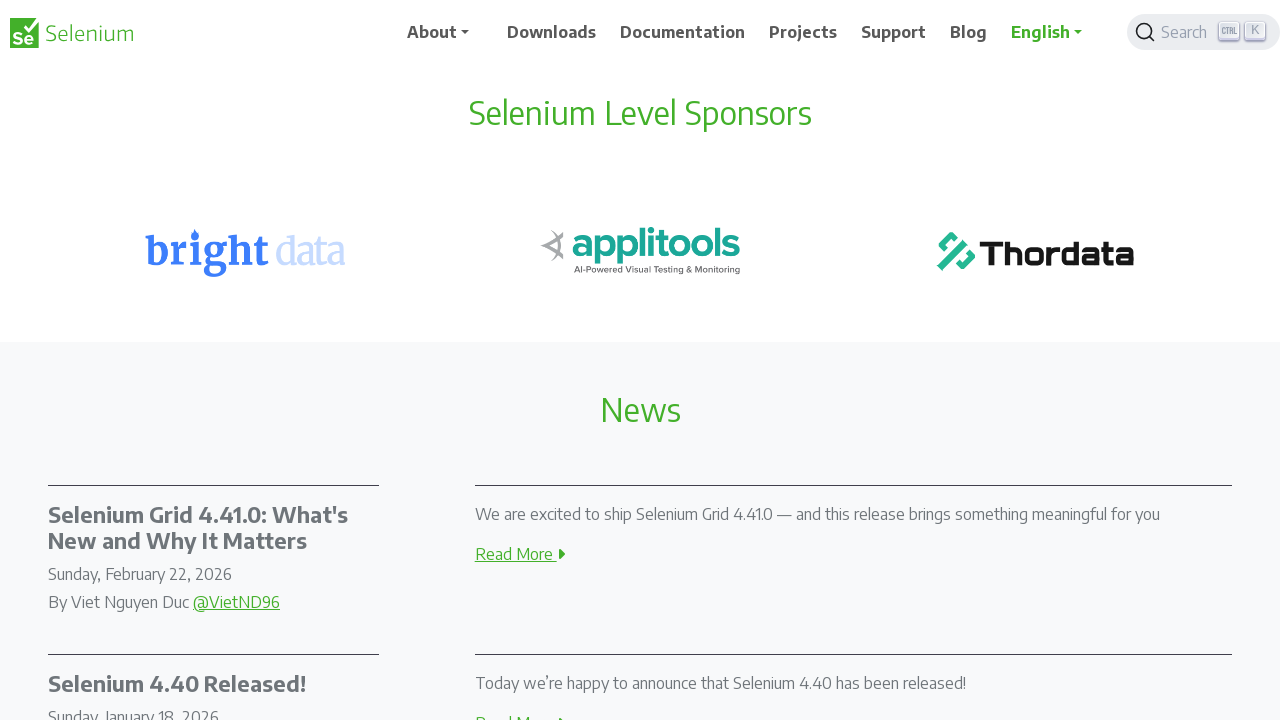

Scrolled back up the page using PAGE_UP key
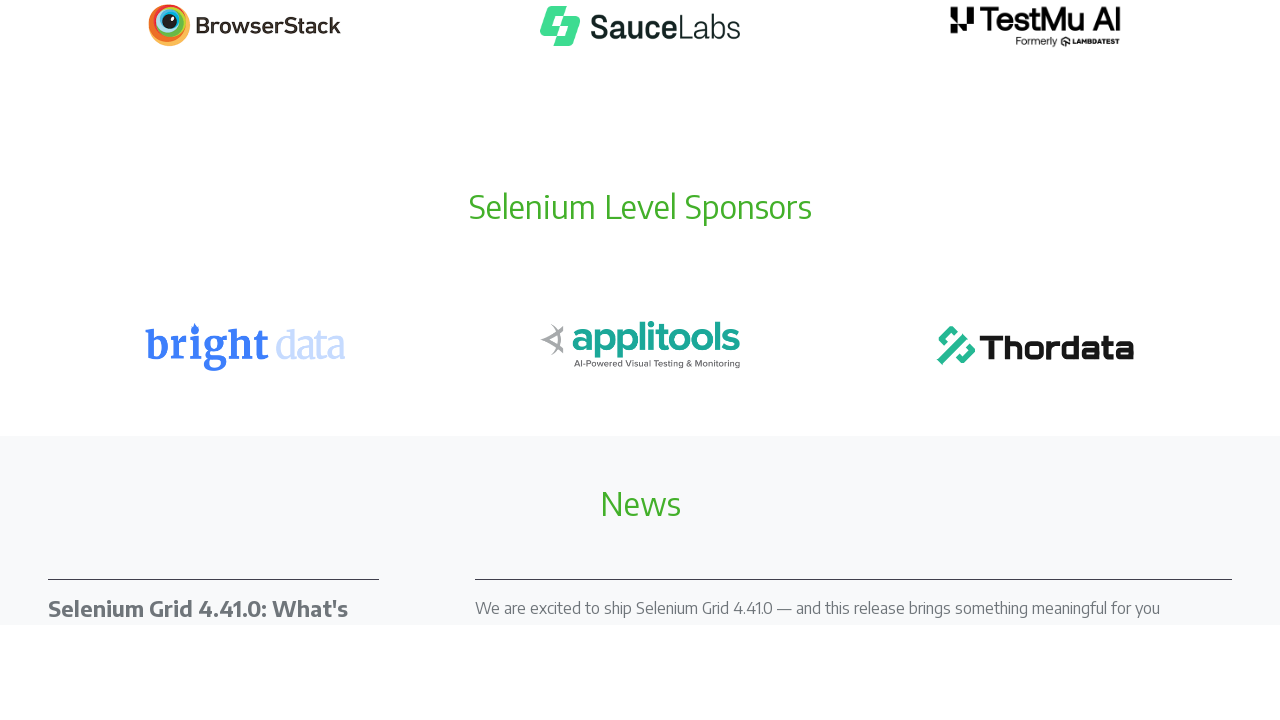

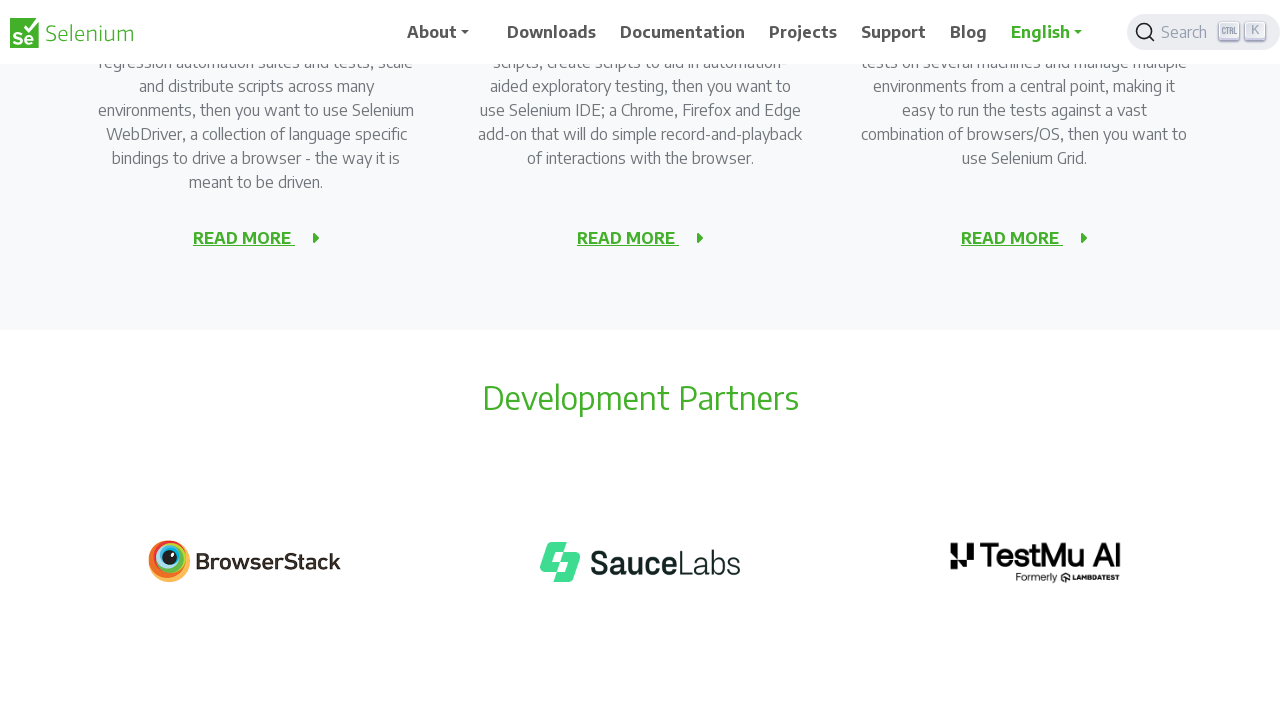